Tests dropdown selection on Selenium web form by selecting options using visible text and value

Starting URL: https://www.selenium.dev/selenium/web/web-form.html

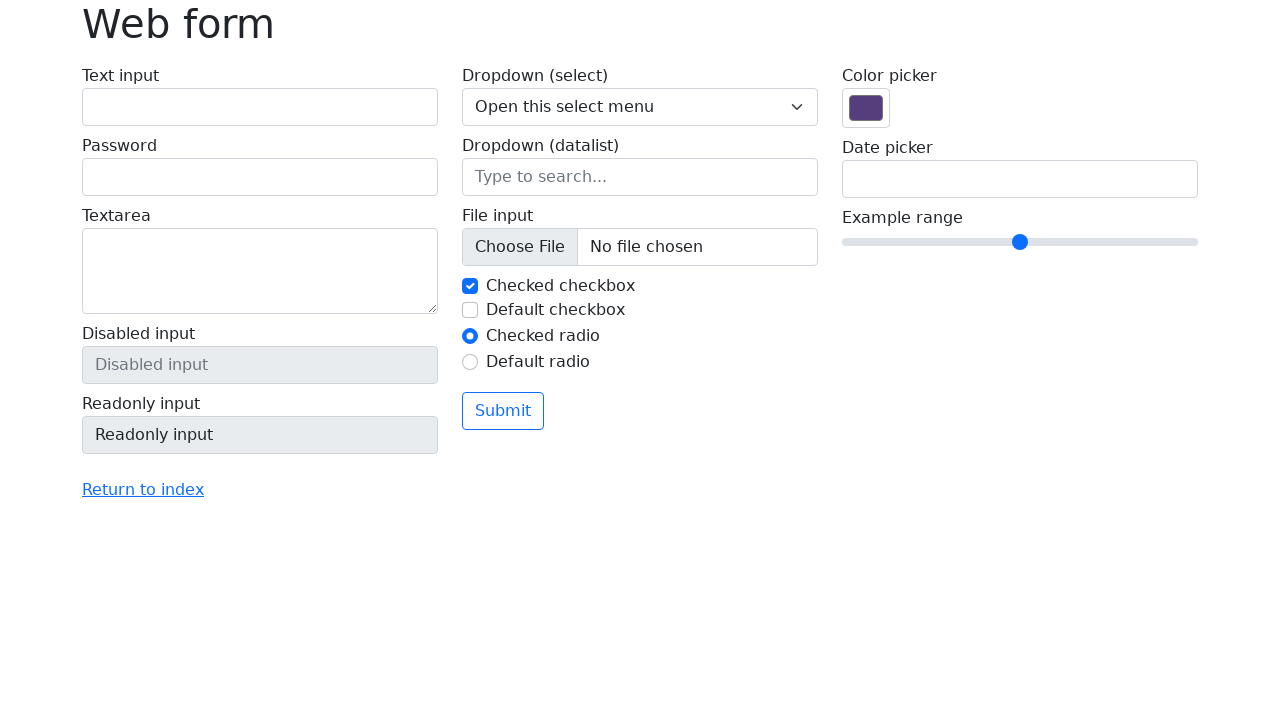

Waited for dropdown element to be visible
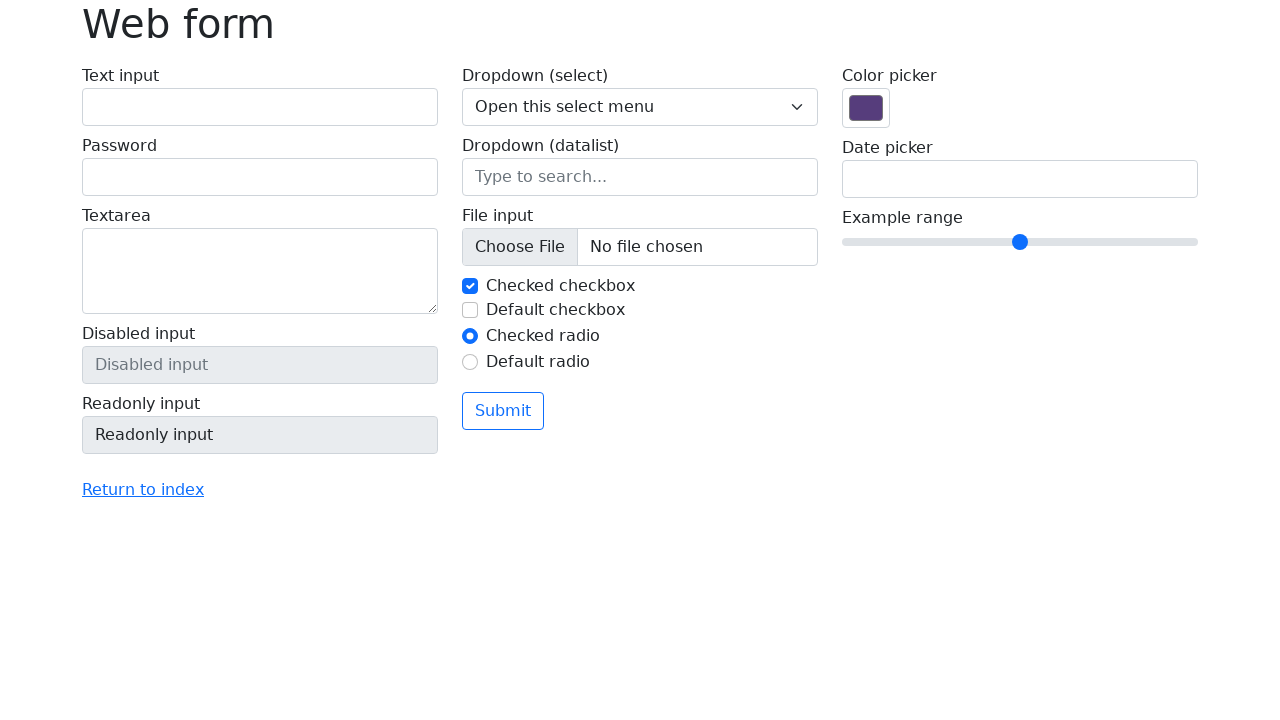

Selected 'One' option by visible text from dropdown on .form-select
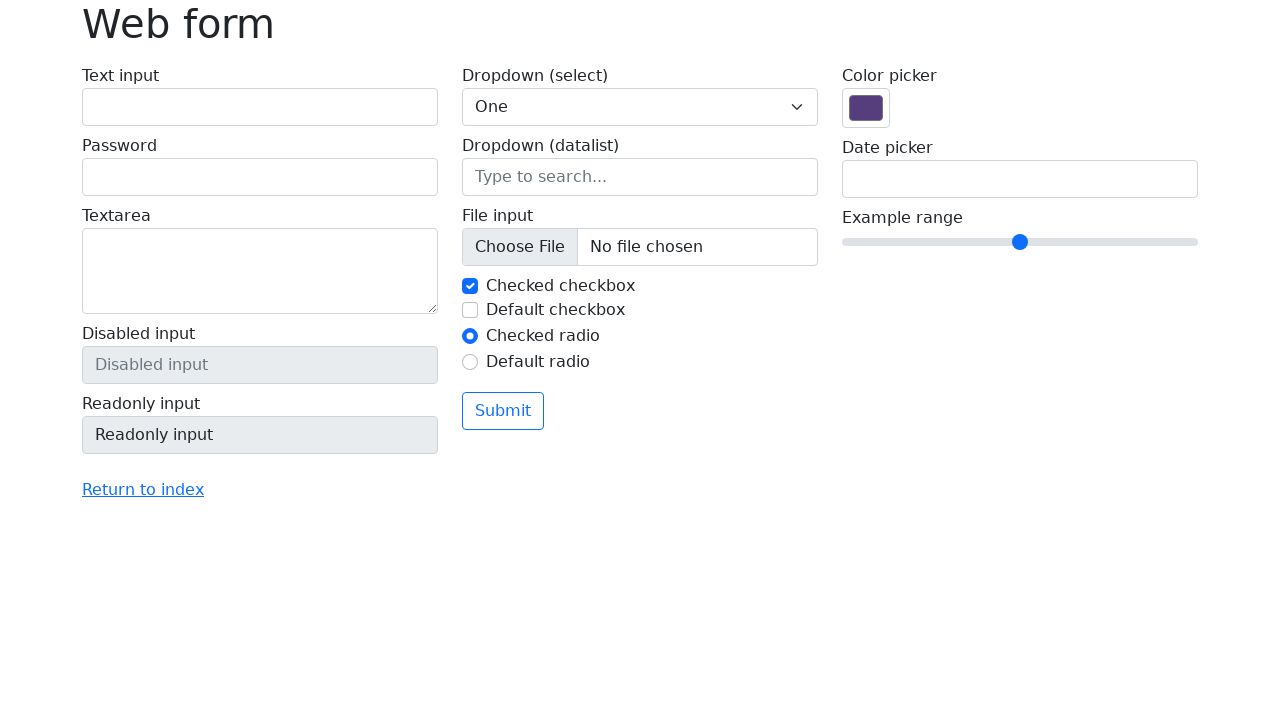

Selected option with value '3' from dropdown on .form-select
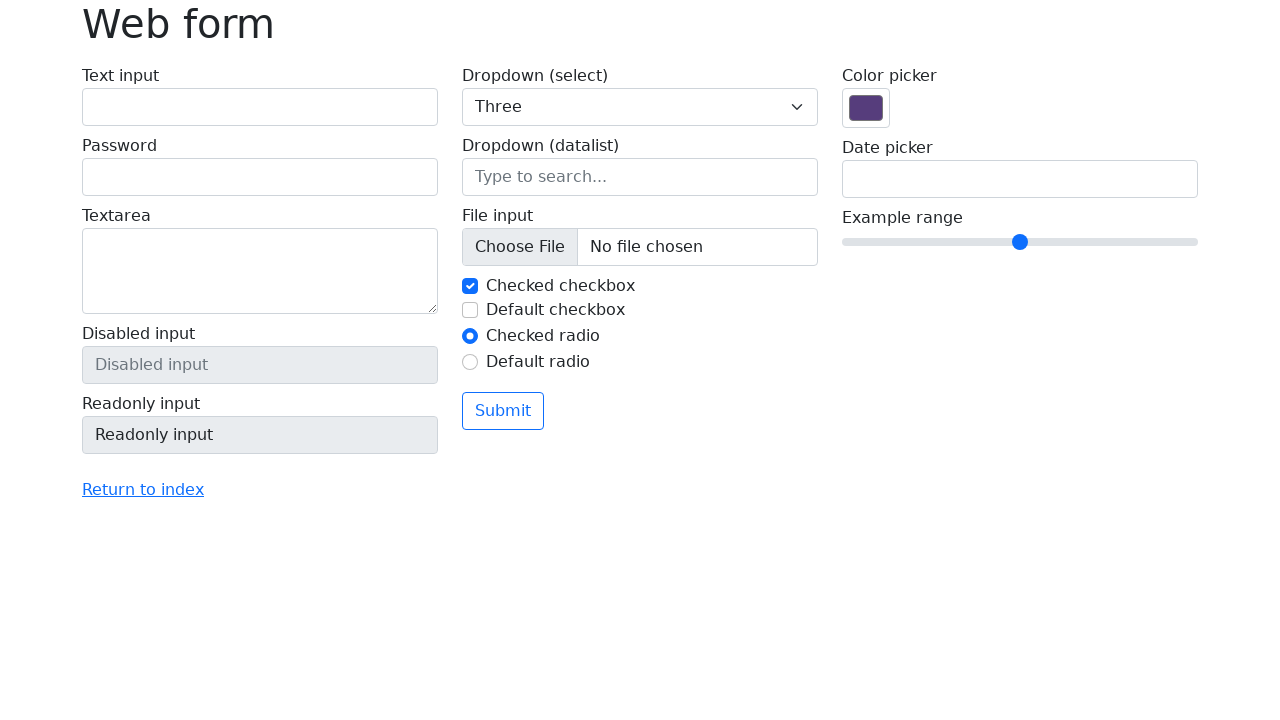

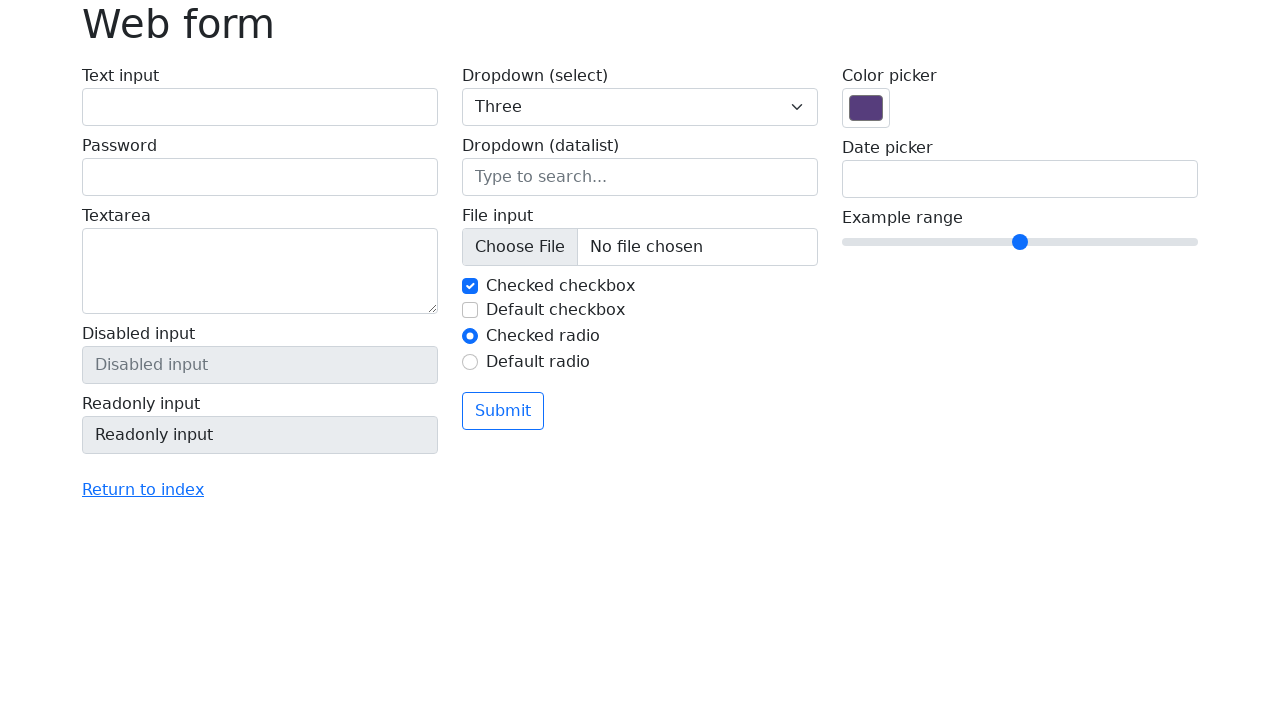